Tests floating menu functionality by navigating to the floating menu page, scrolling down, and verifying the menu remains visible

Starting URL: https://the-internet.herokuapp.com/

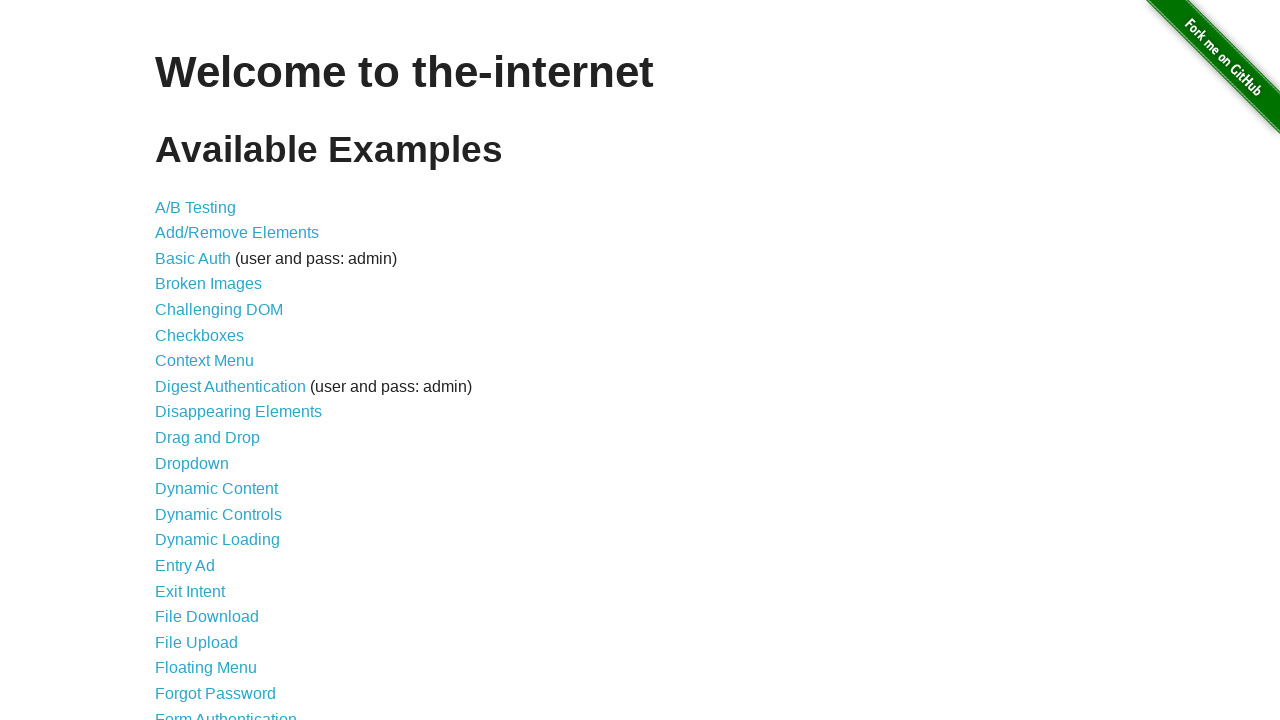

Clicked on Floating Menu link at (206, 668) on a:has-text('Floating Menu')
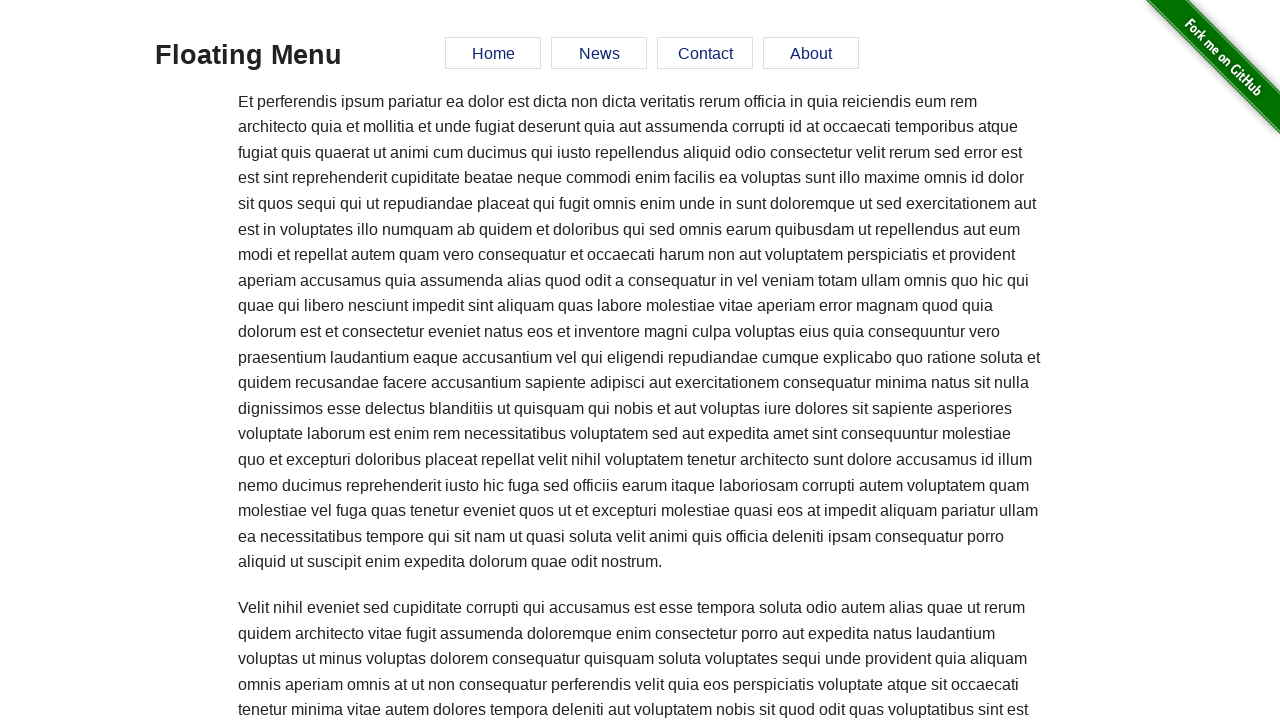

Scrolled down the page by 1000 pixels
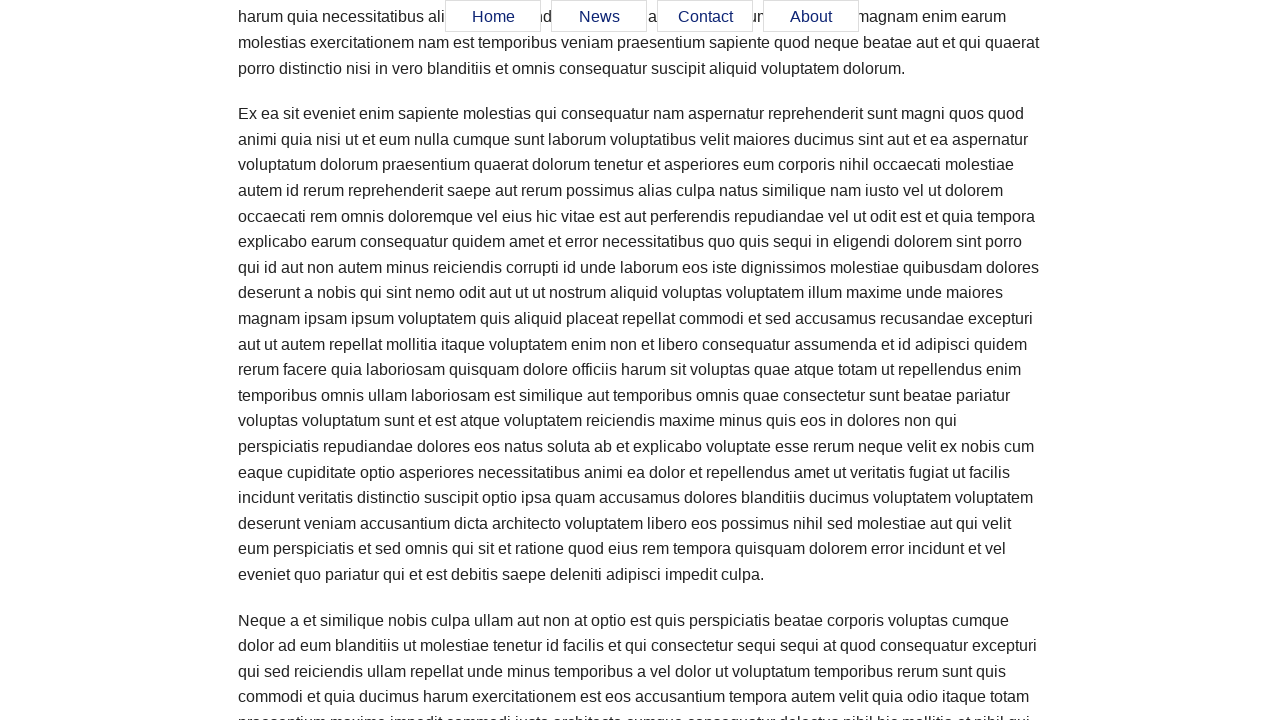

Verified News button is still visible in floating menu after scrolling
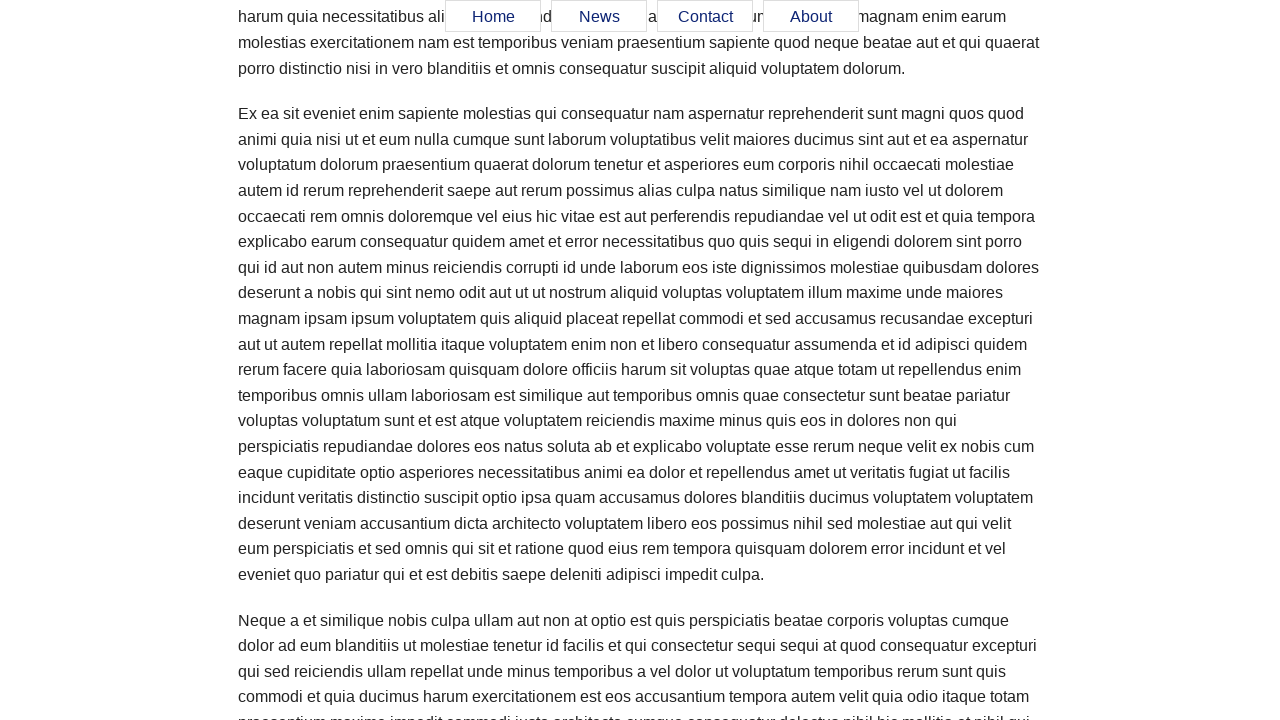

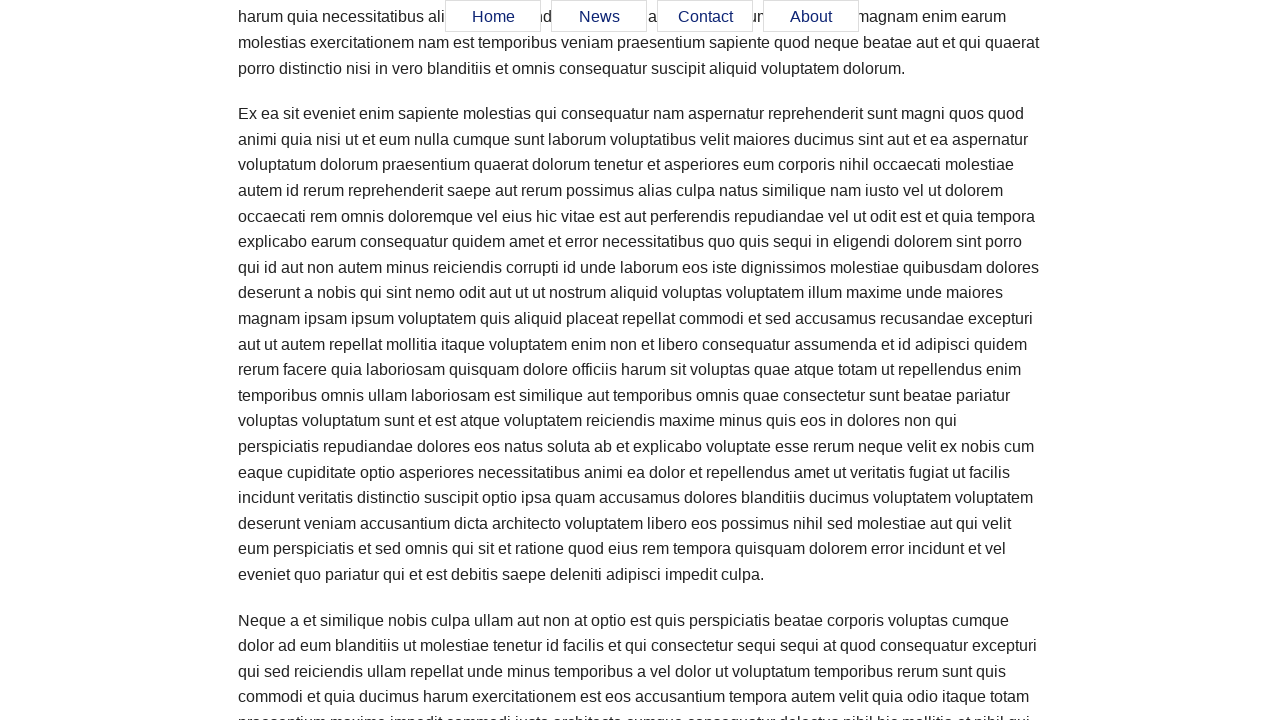